Tests the datepicker functionality by entering a date value into the date field and pressing Enter to confirm the selection

Starting URL: https://formy-project.herokuapp.com/datepicker

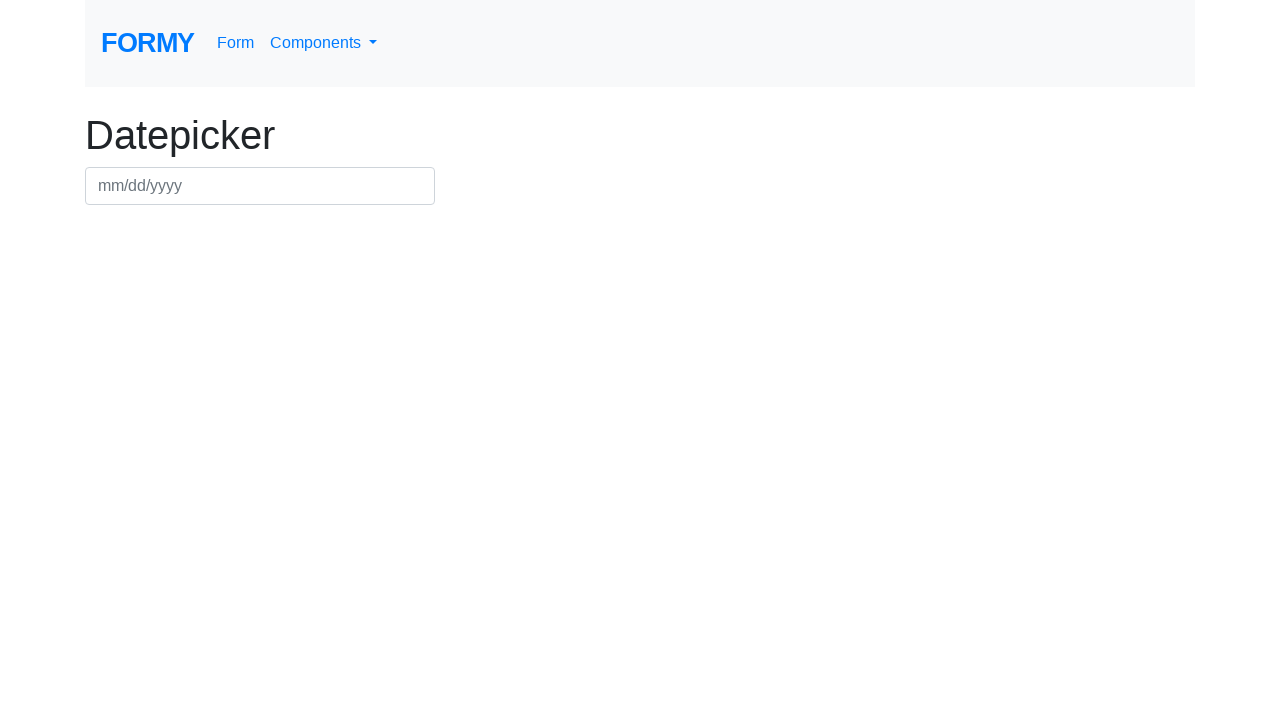

Filled datepicker field with date 08/15/2024 on #datepicker
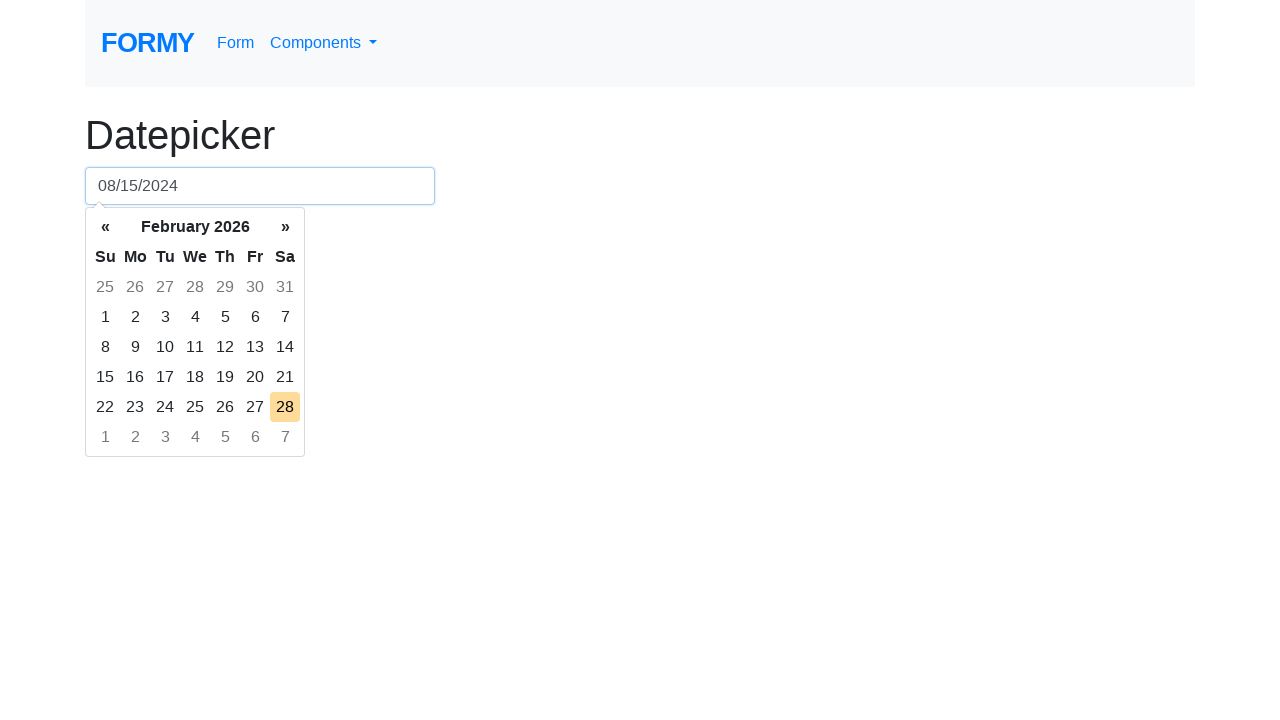

Pressed Enter to confirm date selection on #datepicker
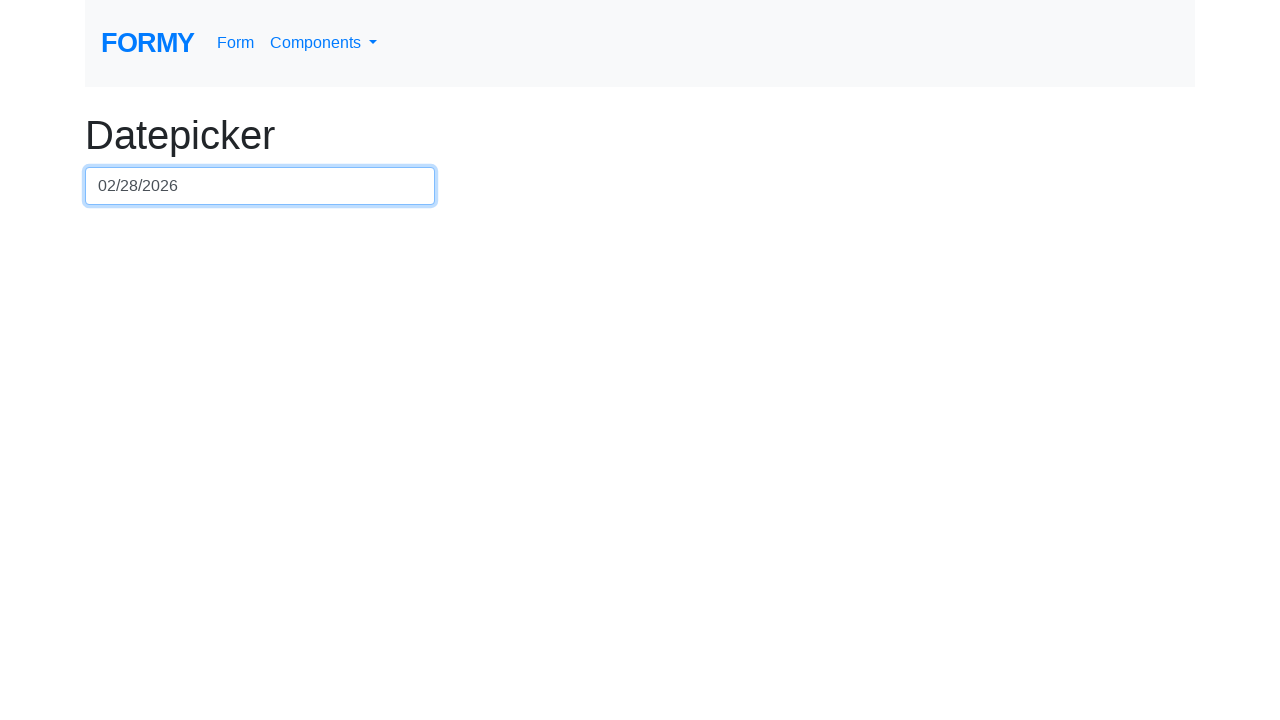

Waited 500ms for datepicker to process
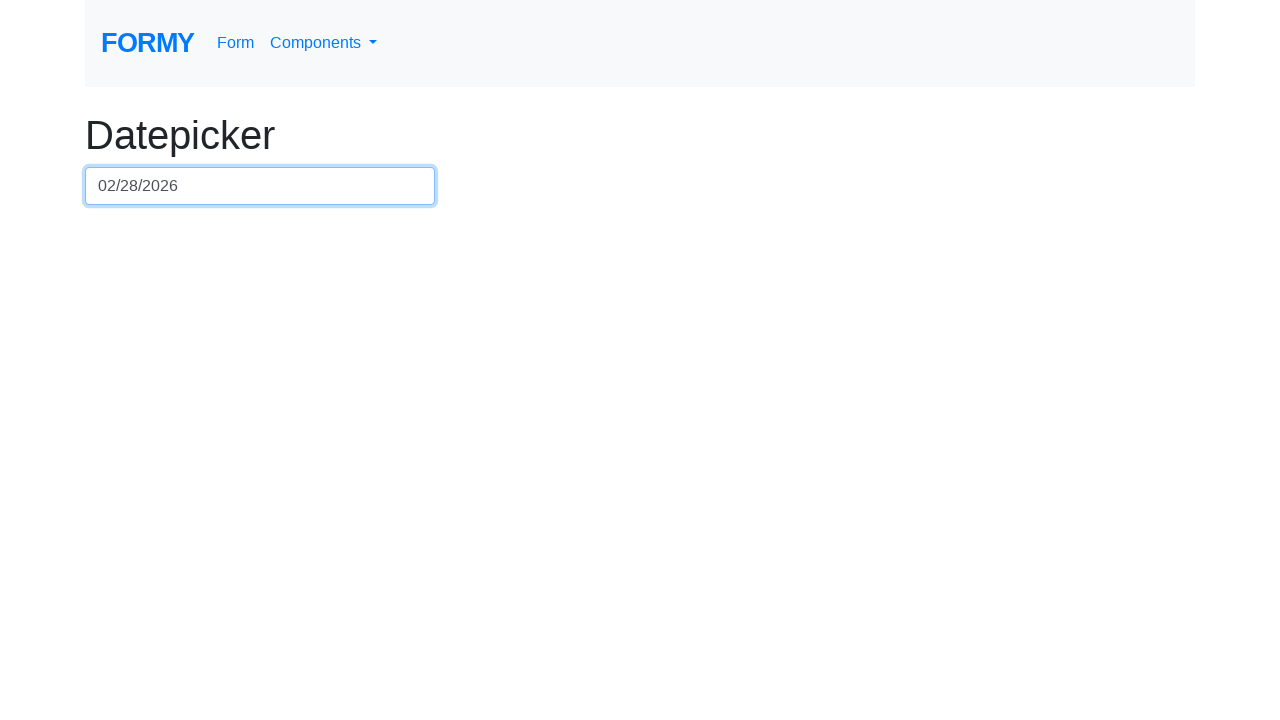

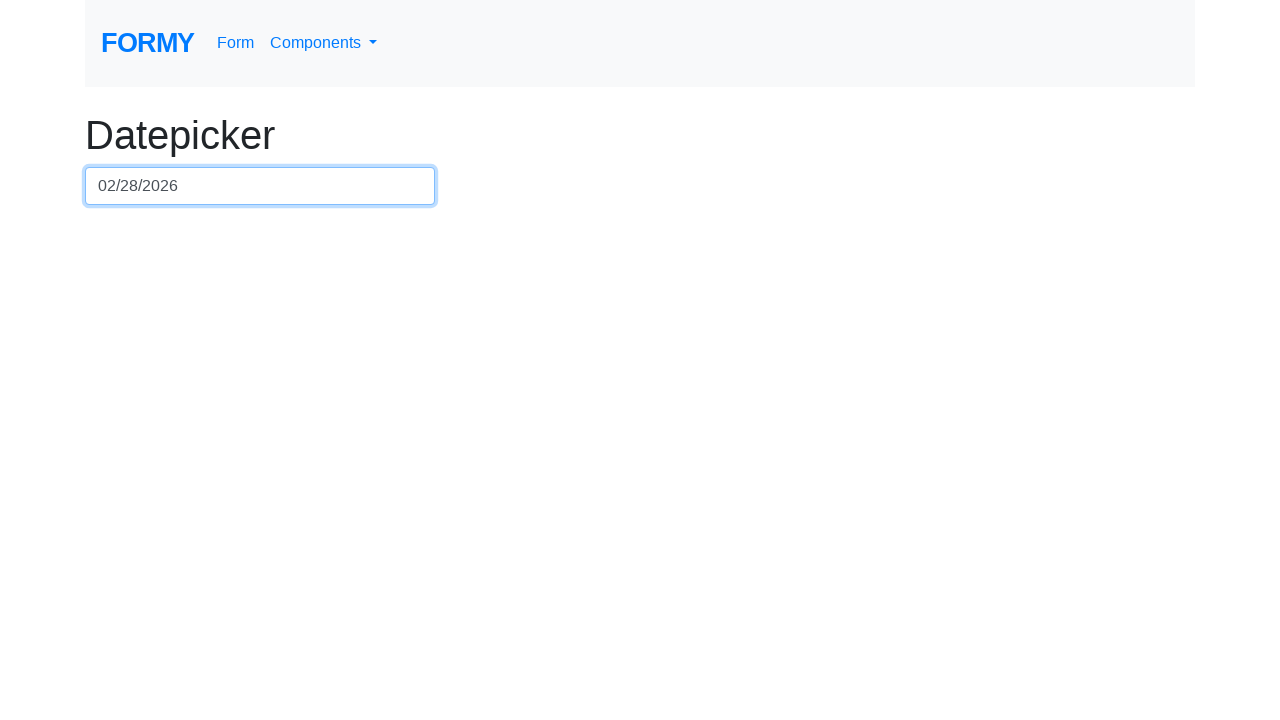